Tests mouse move by offset from current position

Starting URL: https://www.selenium.dev/selenium/web/mouse_interaction.html

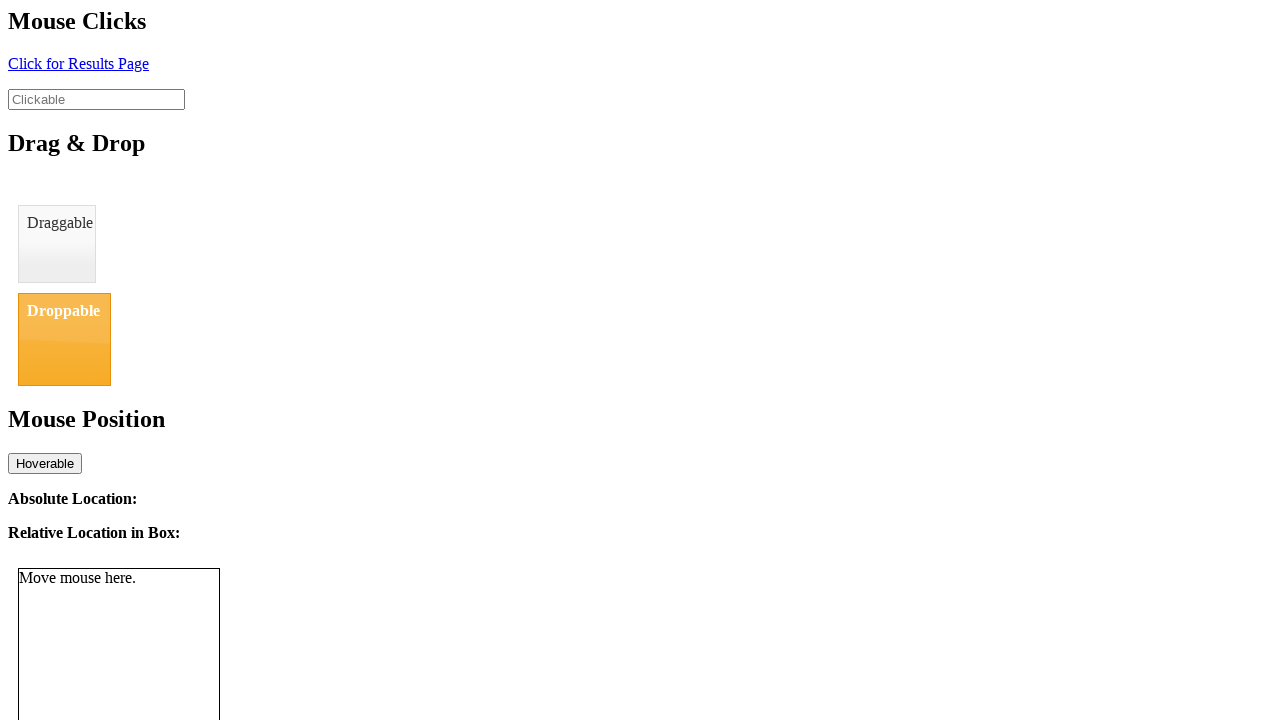

Moved mouse to initial position (8, 11) at (8, 11)
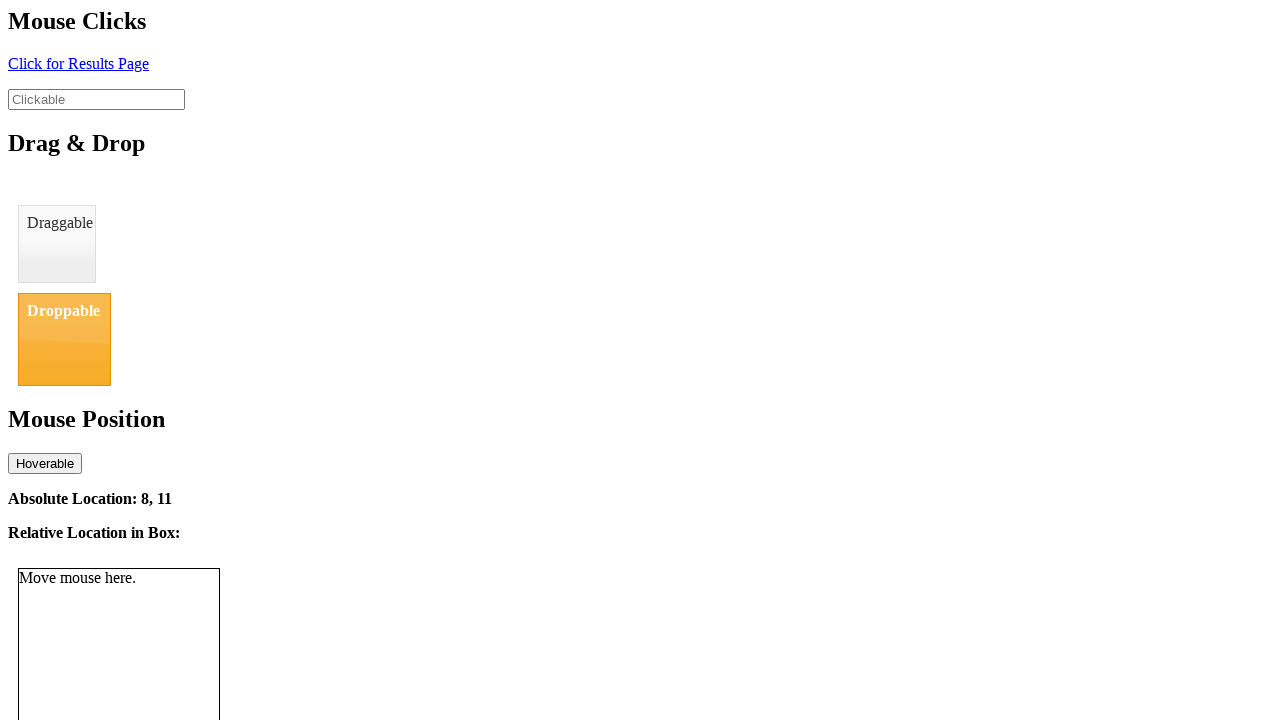

Moved mouse by offset (+13, +15) to position (21, 26) at (21, 26)
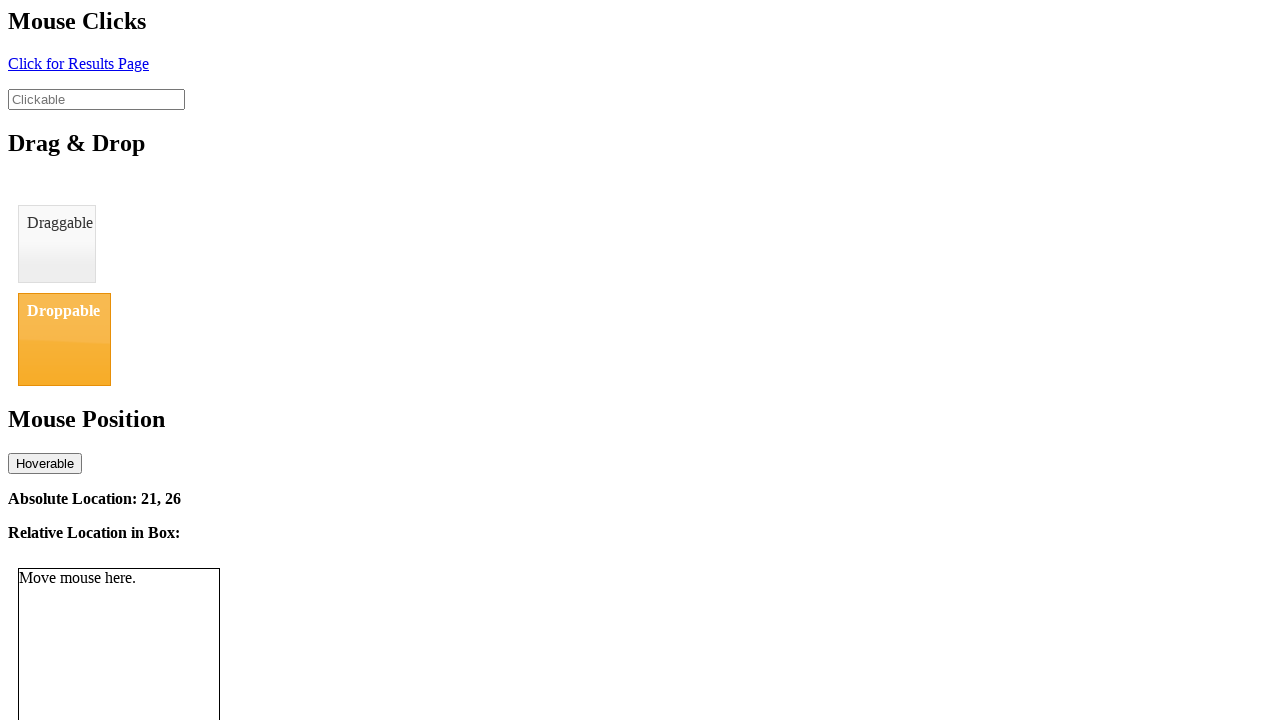

Waited for absolute location element to update
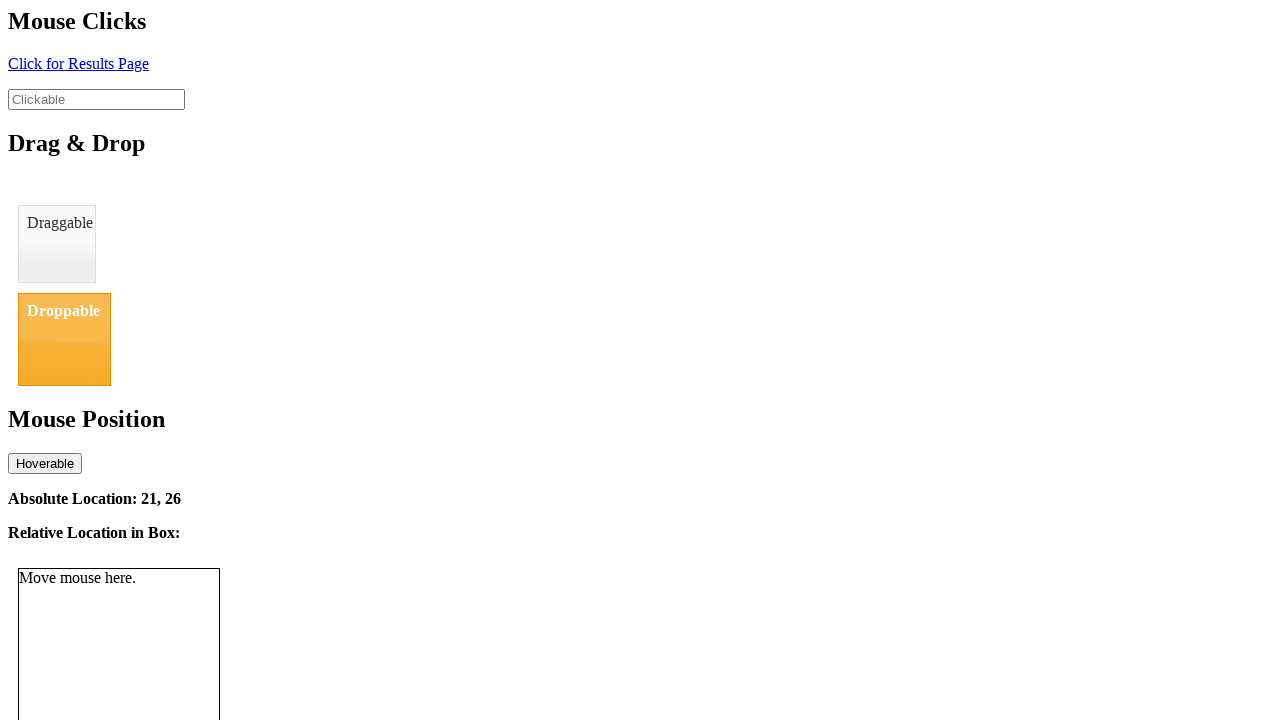

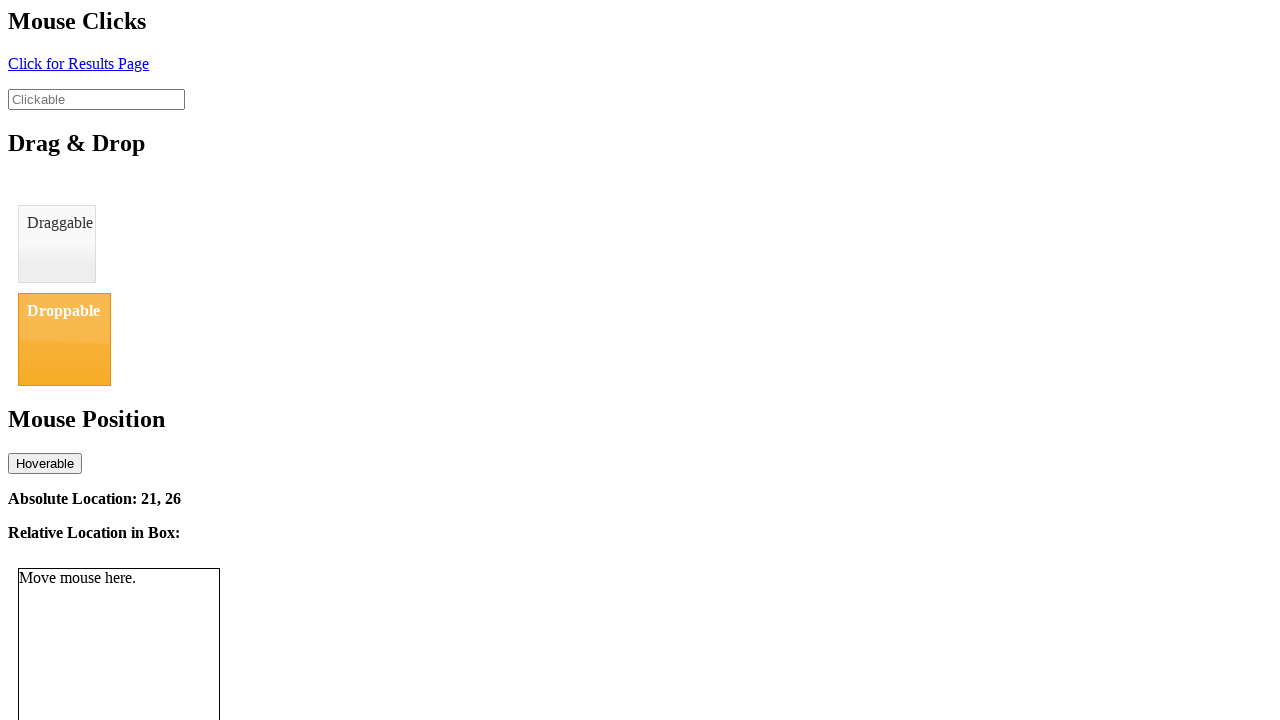